Searches for broccoli, increases quantity, and adds the product to cart

Starting URL: https://rahulshettyacademy.com/seleniumPractise/#/

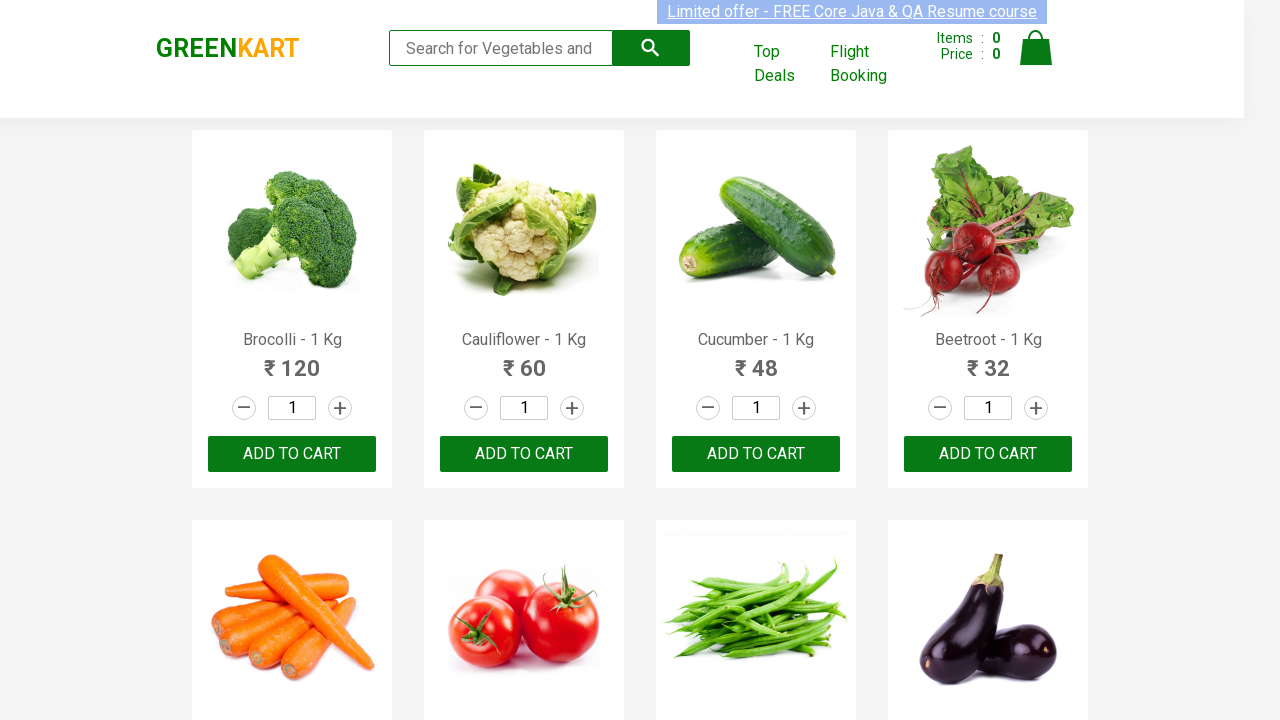

Filled search field with 'brocolli' on .search-keyword
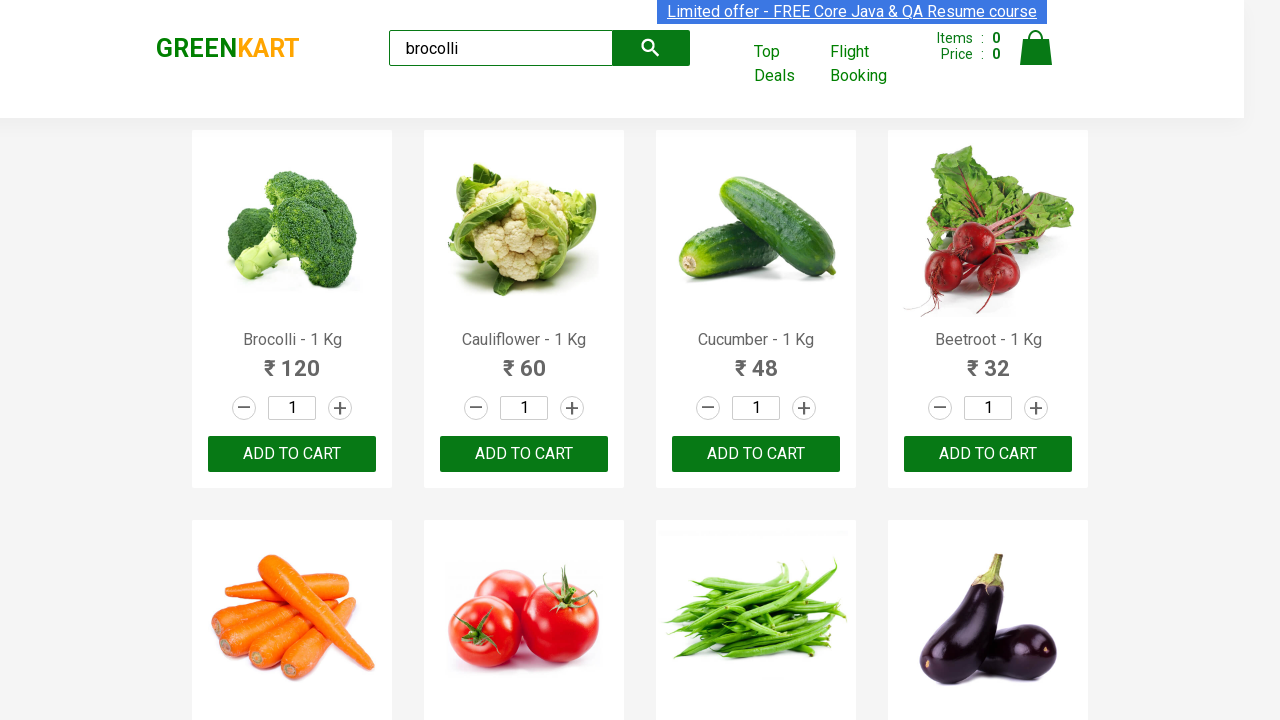

Clicked increment button (first click) at (340, 408) on .increment
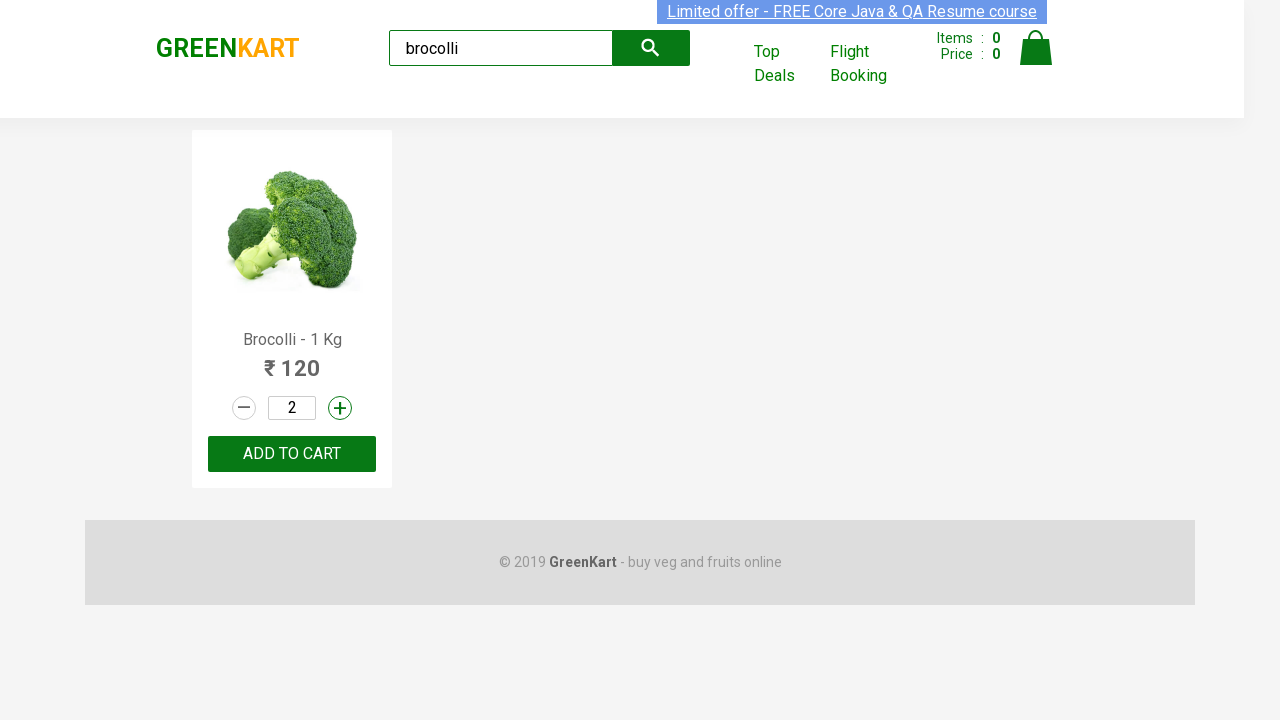

Clicked increment button (second click) - quantity now increased at (340, 408) on .increment
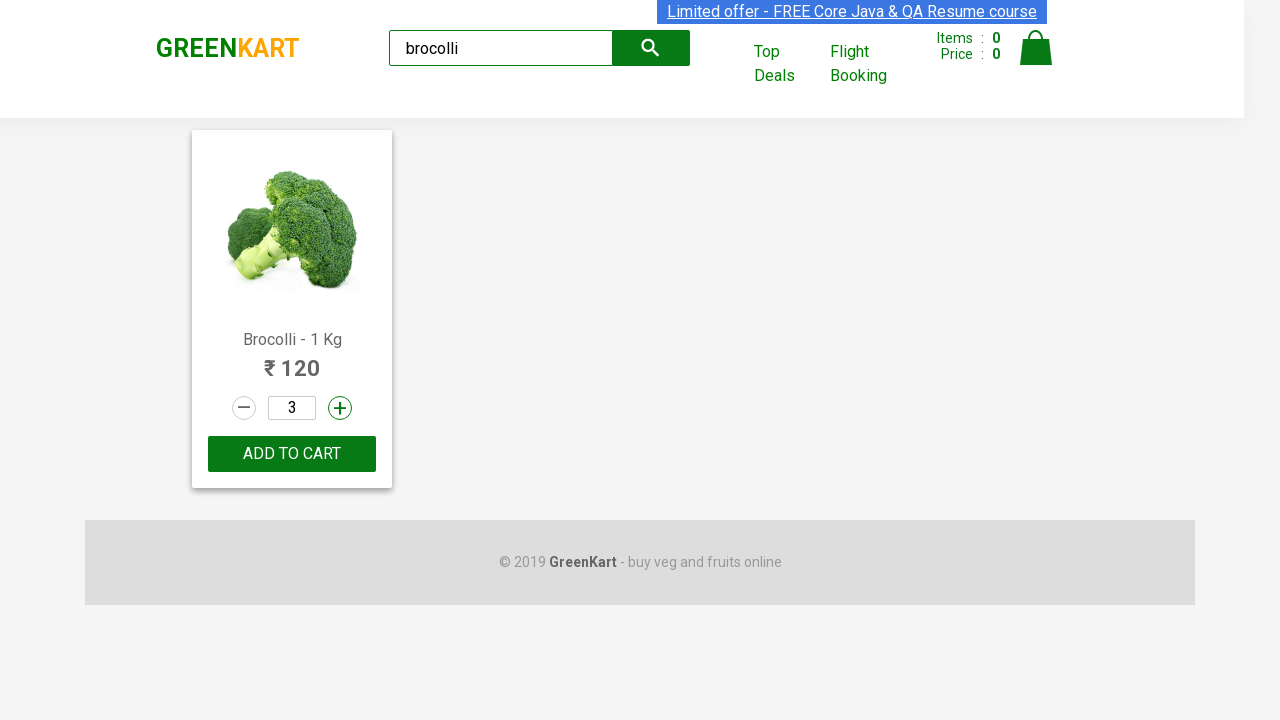

Clicked 'ADD TO CART' button at (292, 454) on button[type="button"]:has-text("ADD TO CART")
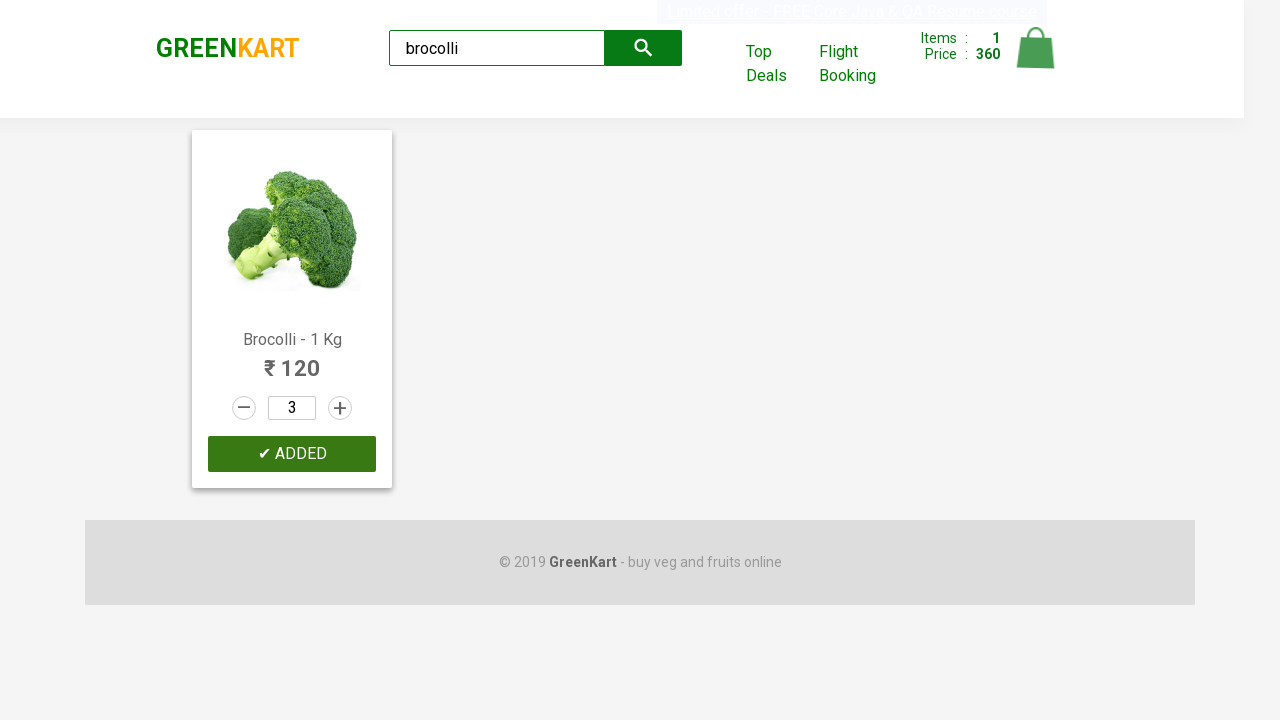

Verified 'ADDED' text is visible on the button
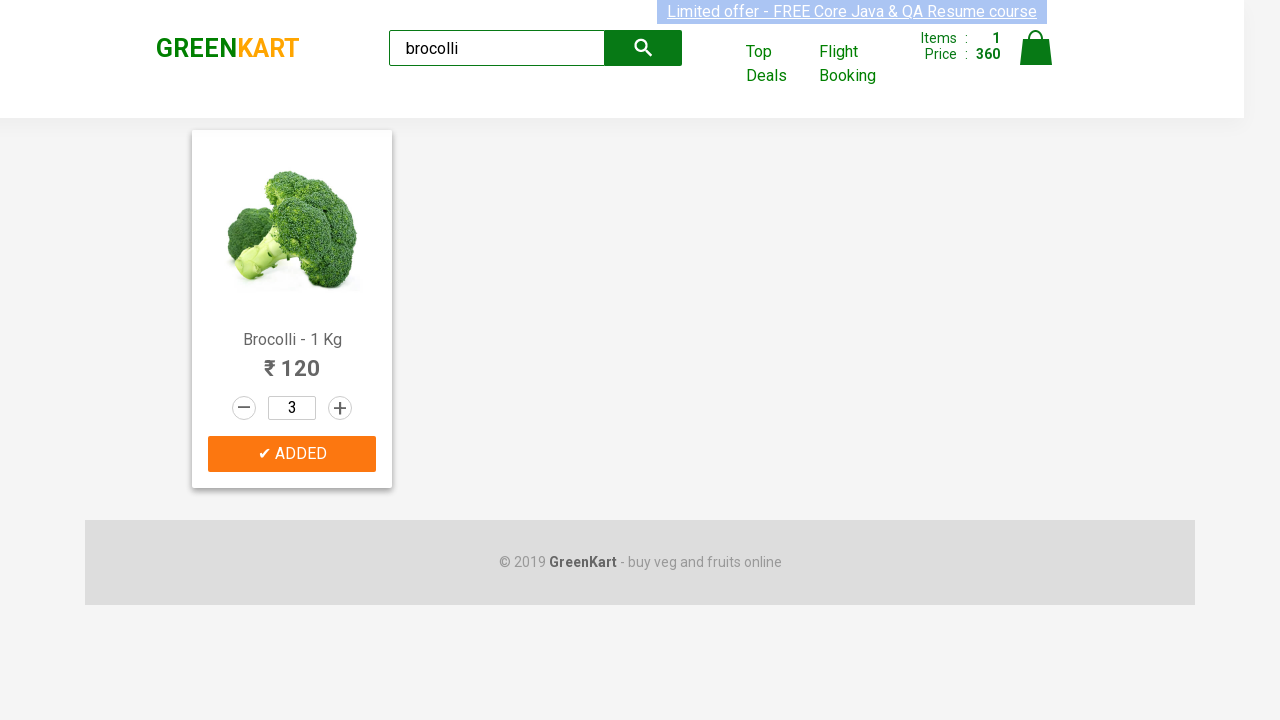

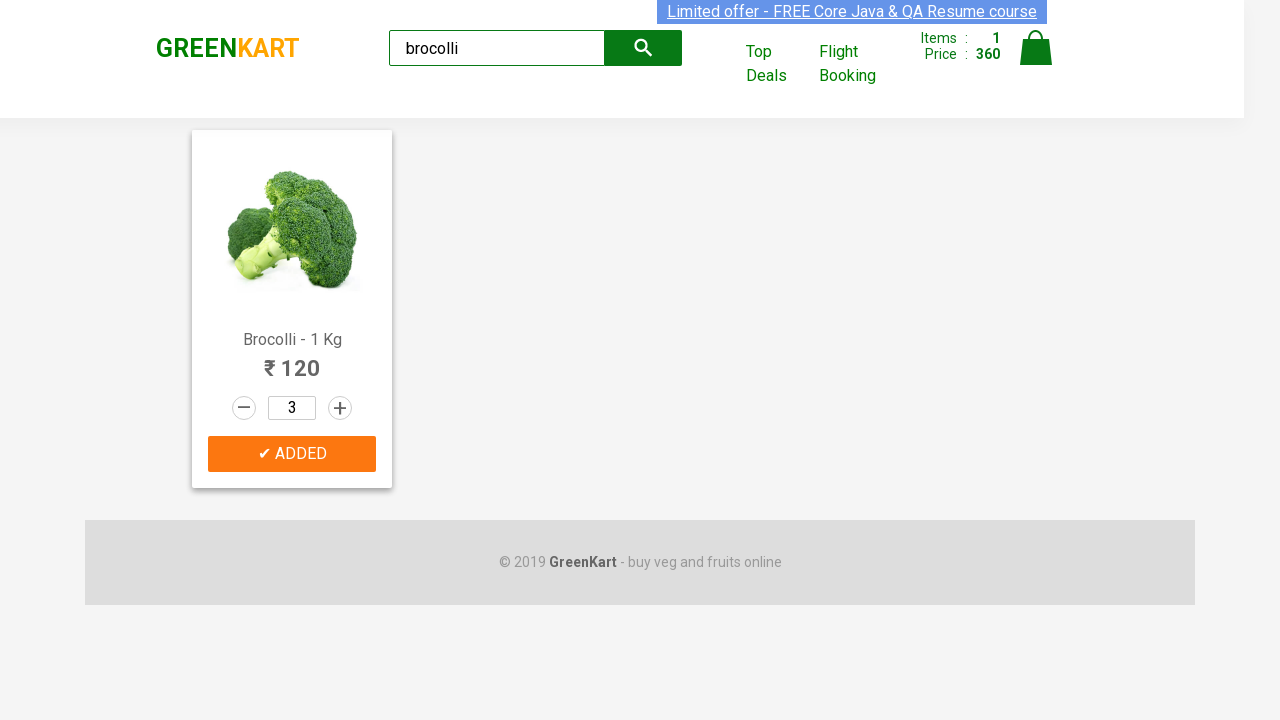